Tests that edits are cancelled when pressing Escape key.

Starting URL: https://demo.playwright.dev/todomvc

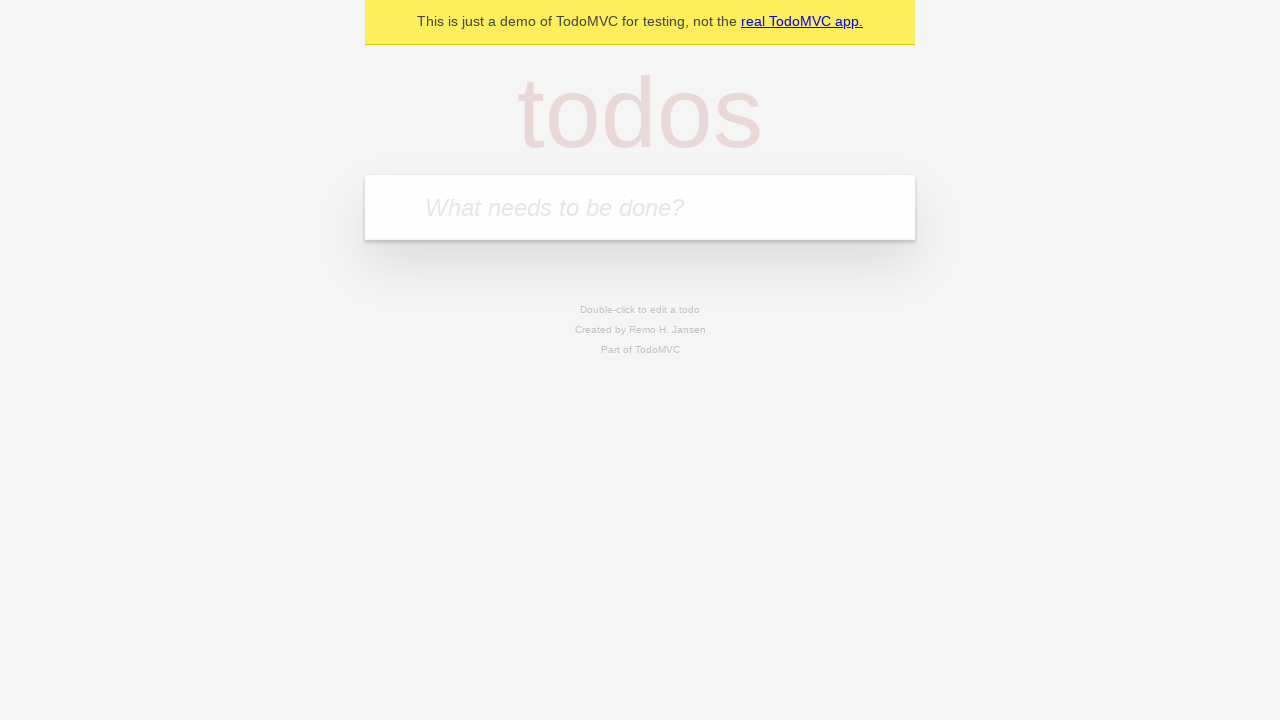

Filled first todo input with 'buy some cheese' on internal:attr=[placeholder="What needs to be done?"i]
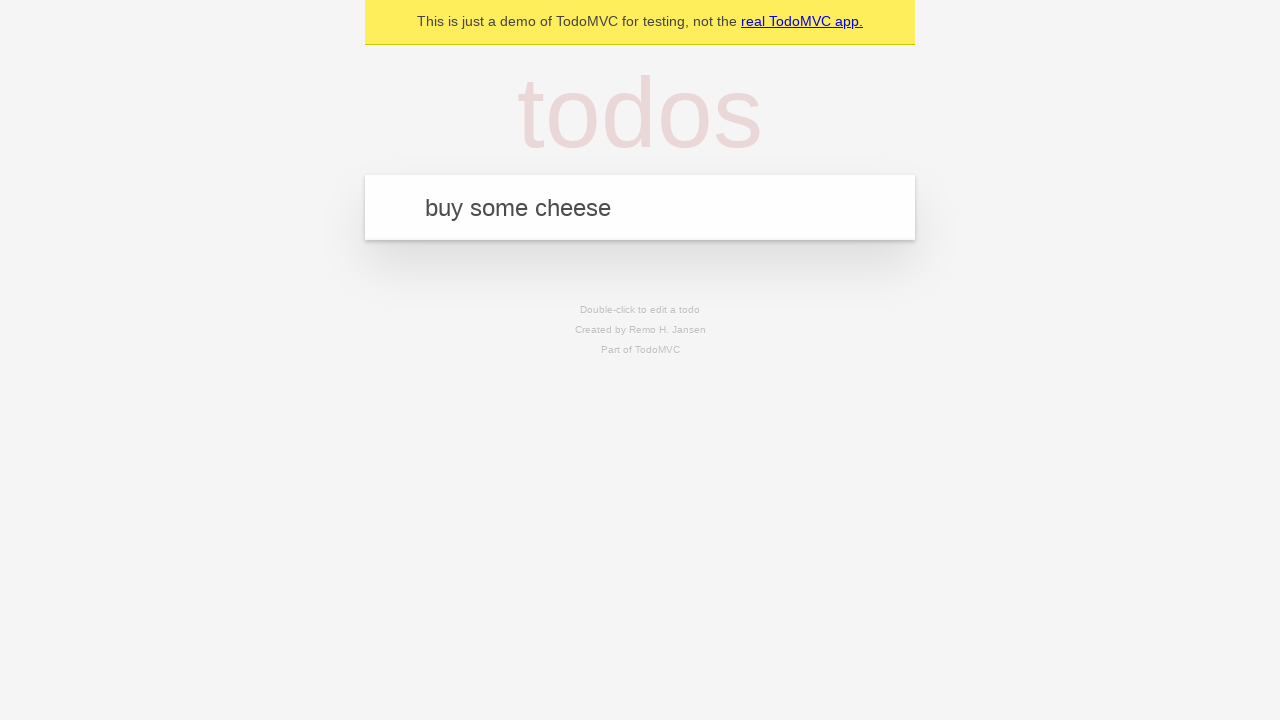

Pressed Enter to create first todo on internal:attr=[placeholder="What needs to be done?"i]
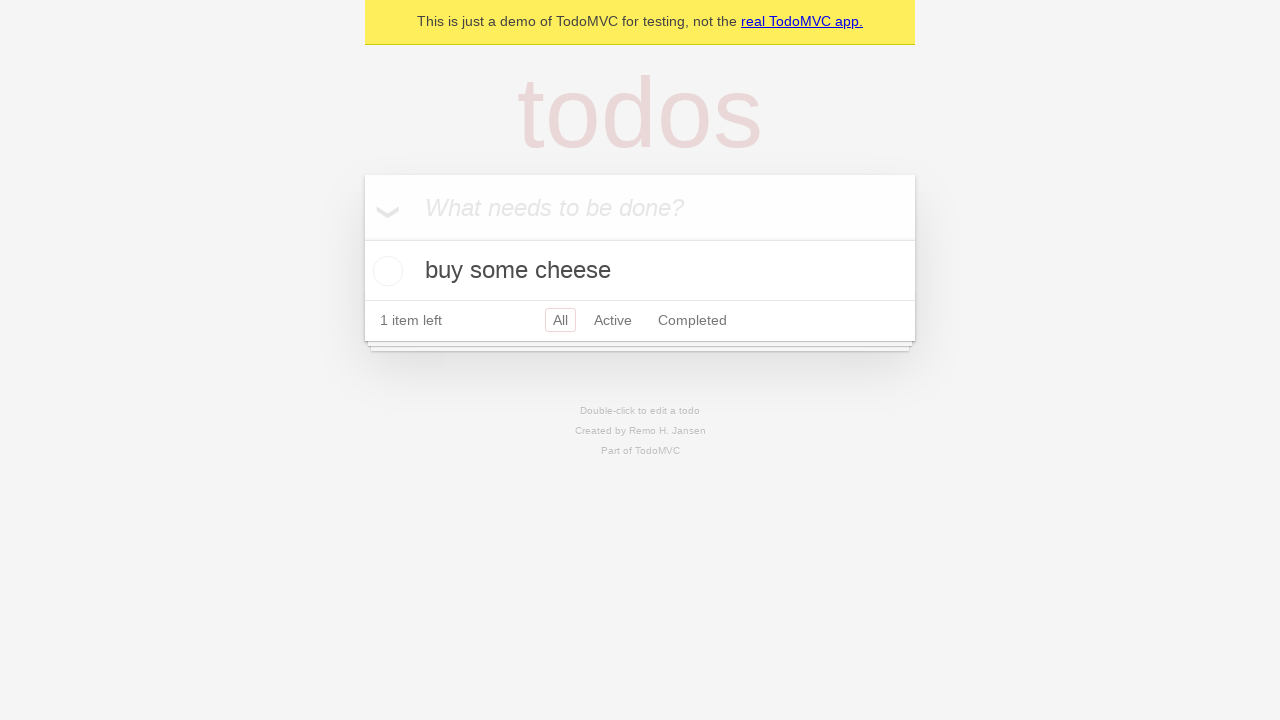

Filled second todo input with 'feed the cat' on internal:attr=[placeholder="What needs to be done?"i]
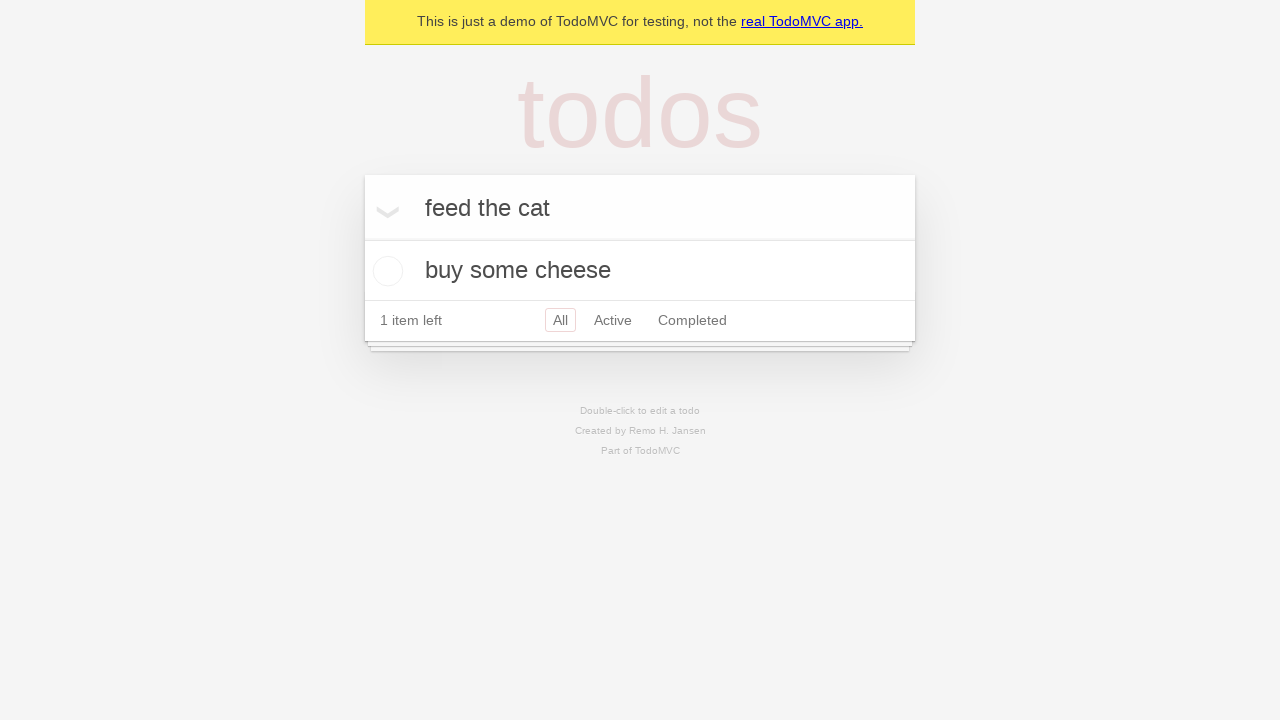

Pressed Enter to create second todo on internal:attr=[placeholder="What needs to be done?"i]
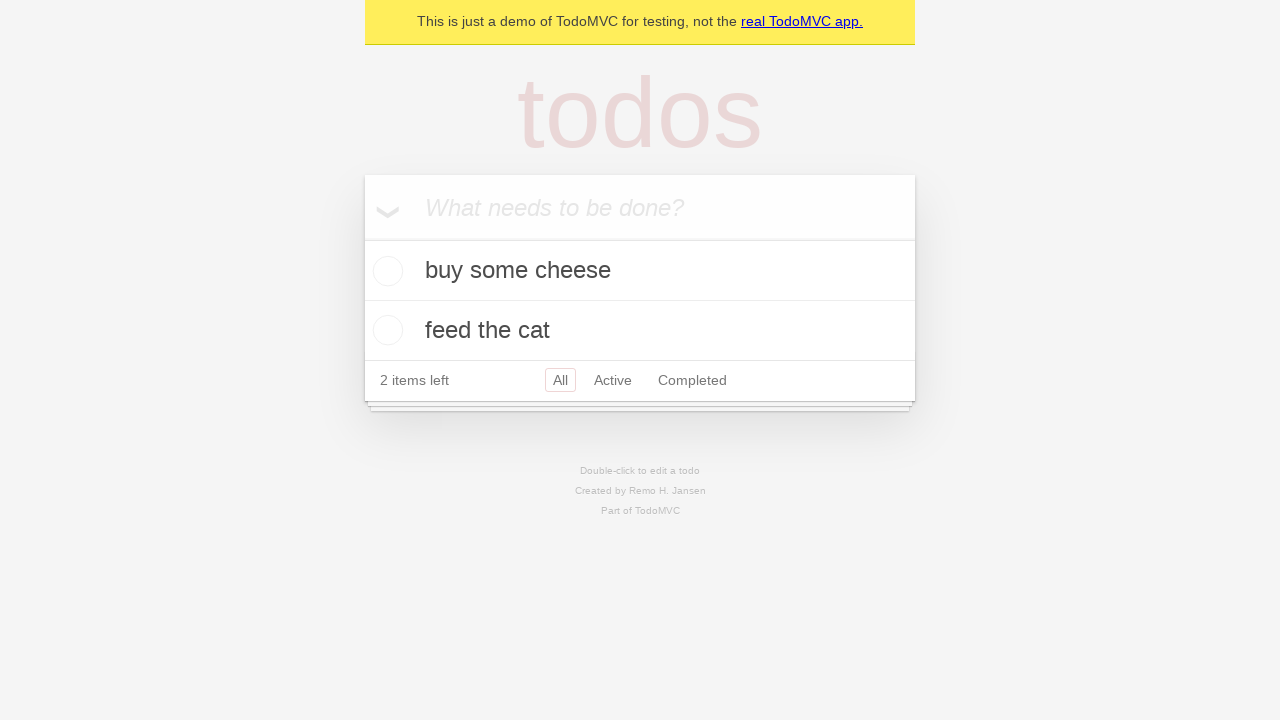

Filled third todo input with 'book a doctors appointment' on internal:attr=[placeholder="What needs to be done?"i]
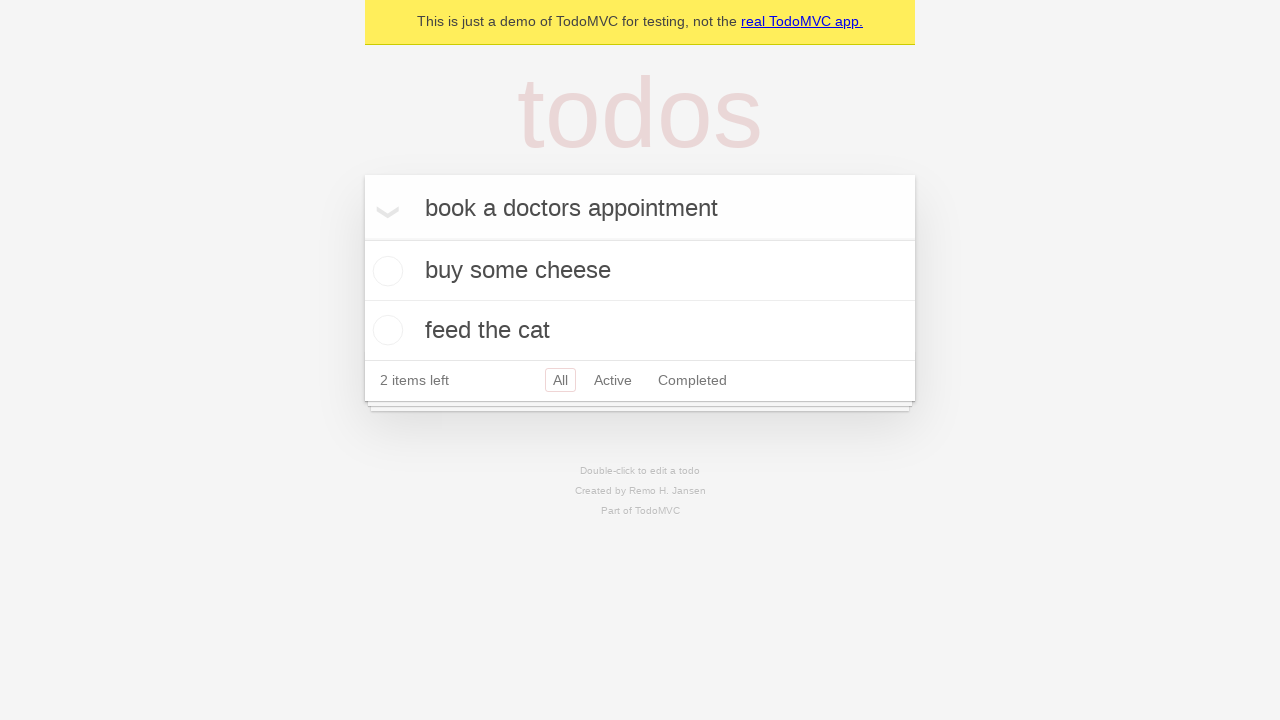

Pressed Enter to create third todo on internal:attr=[placeholder="What needs to be done?"i]
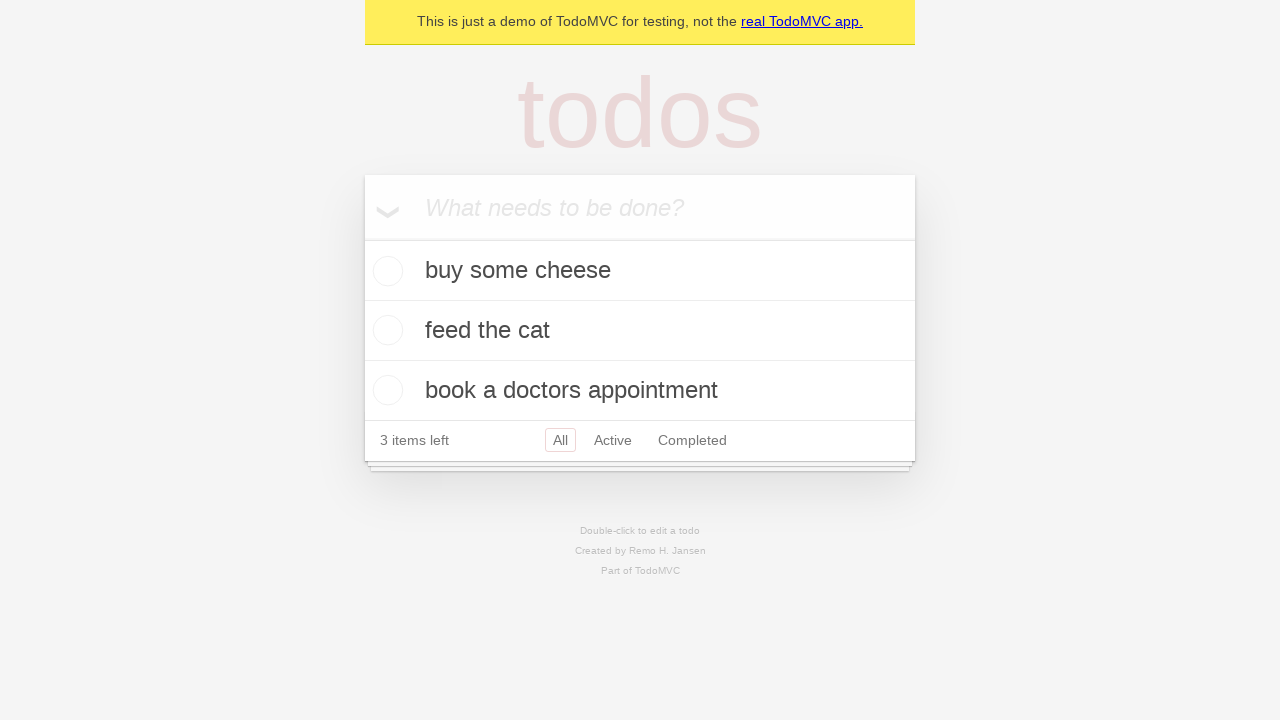

Double-clicked second todo item to enter edit mode at (640, 331) on internal:testid=[data-testid="todo-item"s] >> nth=1
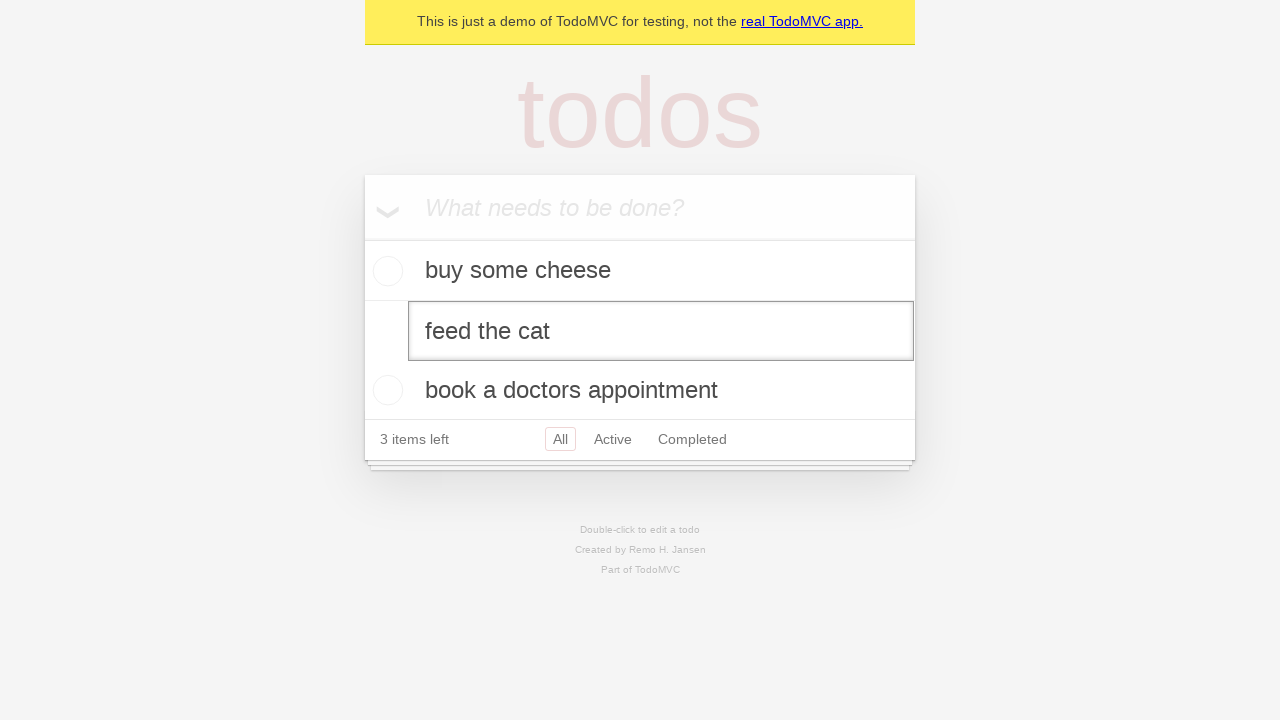

Filled edit input with 'buy some sausages' on internal:testid=[data-testid="todo-item"s] >> nth=1 >> internal:role=textbox[nam
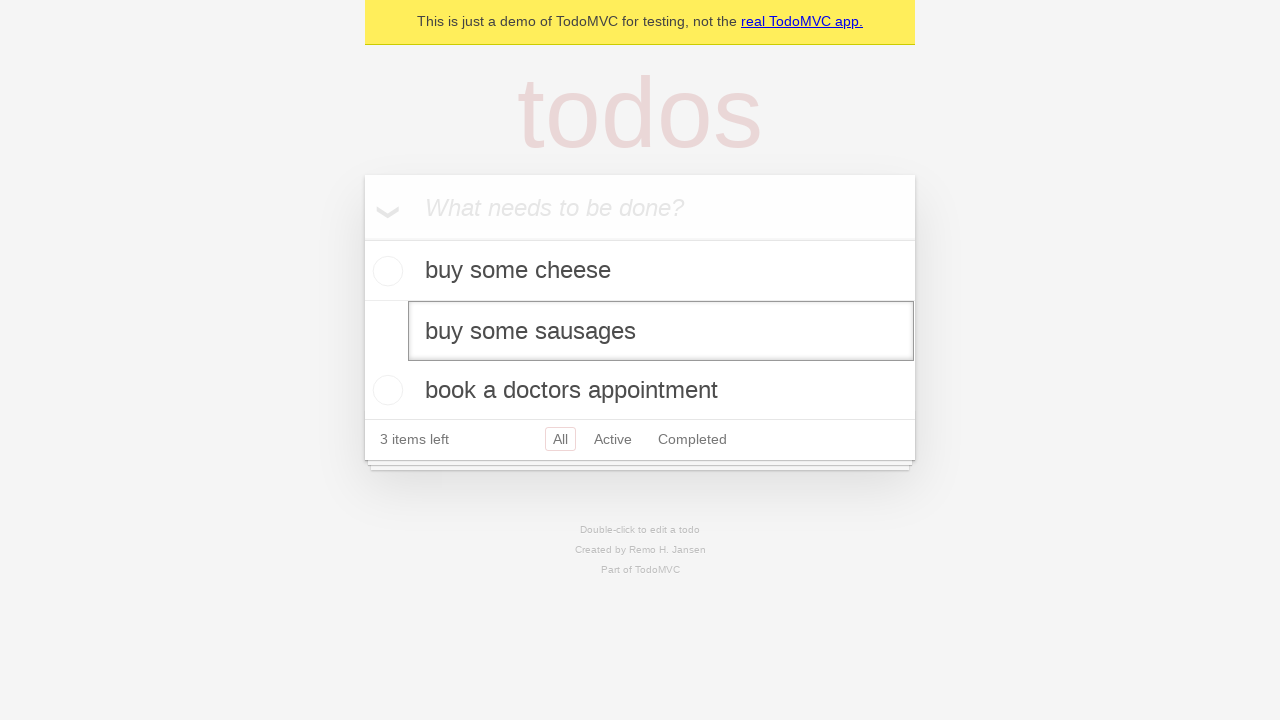

Pressed Escape key to cancel edits on internal:testid=[data-testid="todo-item"s] >> nth=1 >> internal:role=textbox[nam
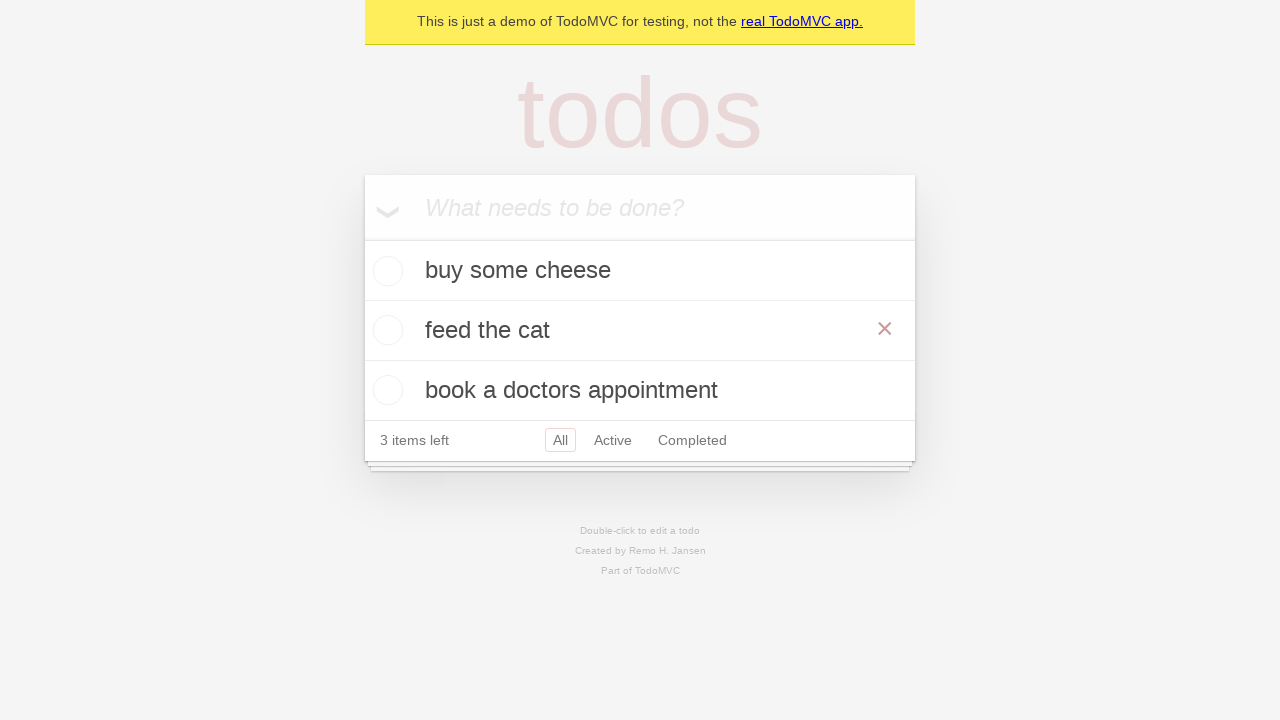

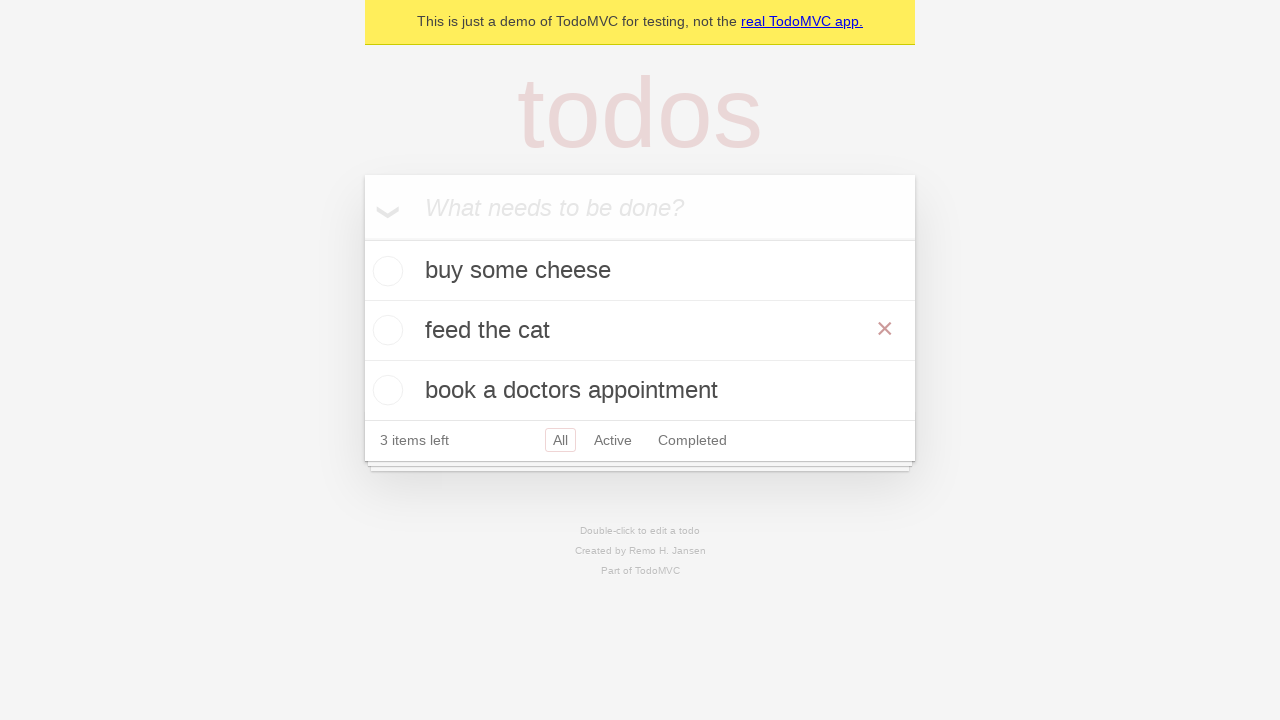